Tests the Integer Only checkbox functionality by checking and unchecking it

Starting URL: https://testsheepnz.github.io/BasicCalculator

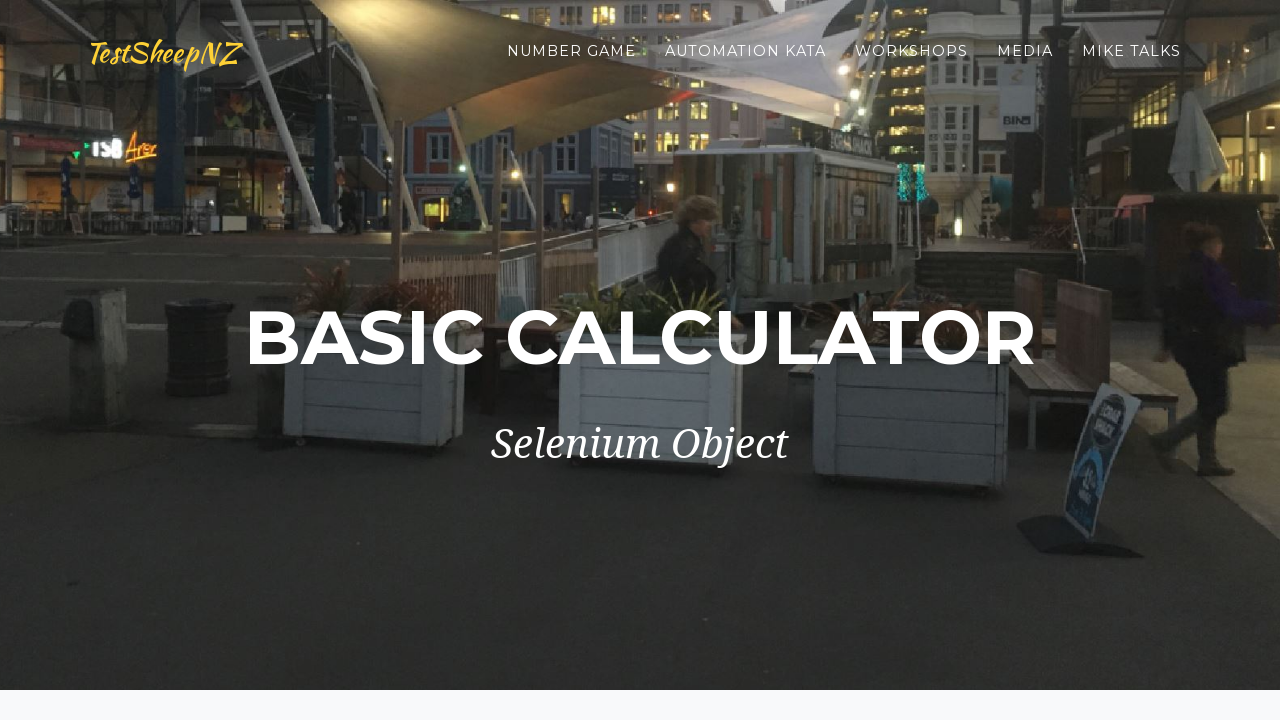

Selected build version 9 from dropdown on #selectBuild
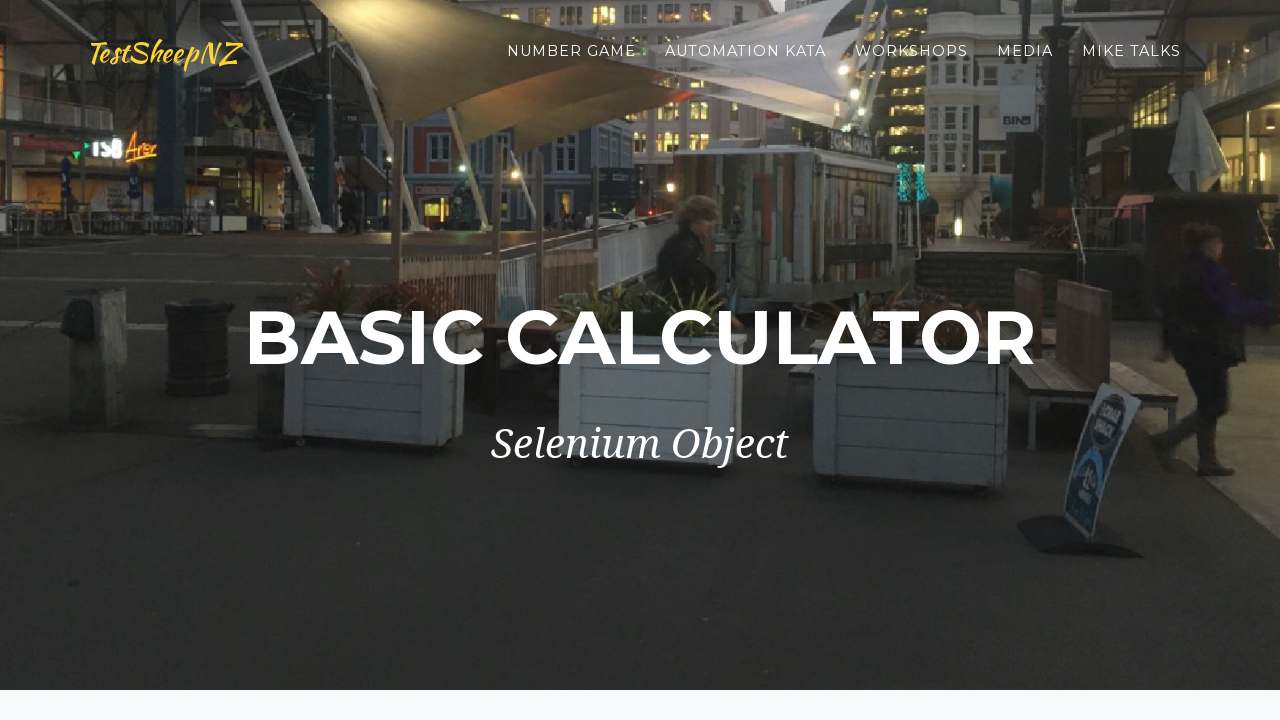

Clicked Integers Only checkbox to check it at (376, 428) on #integerSelect
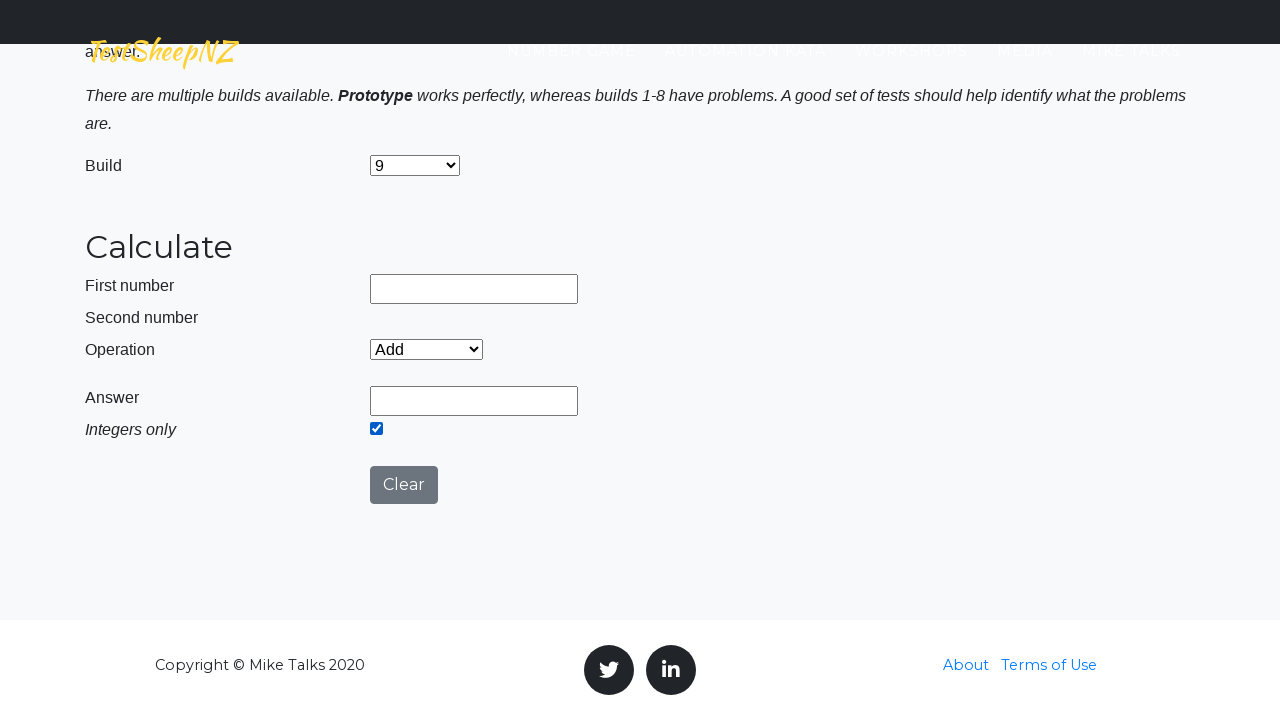

Clicked Integers Only checkbox to uncheck it at (376, 428) on #integerSelect
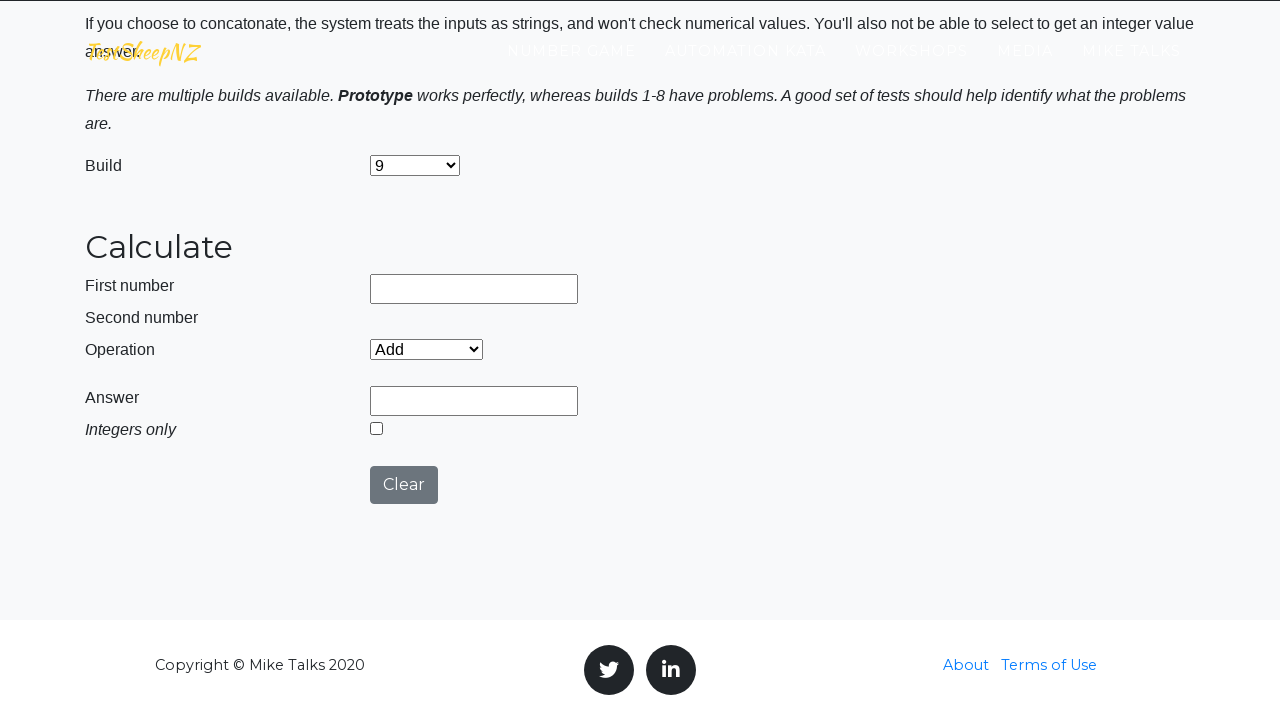

Verified Integers Only checkbox is present
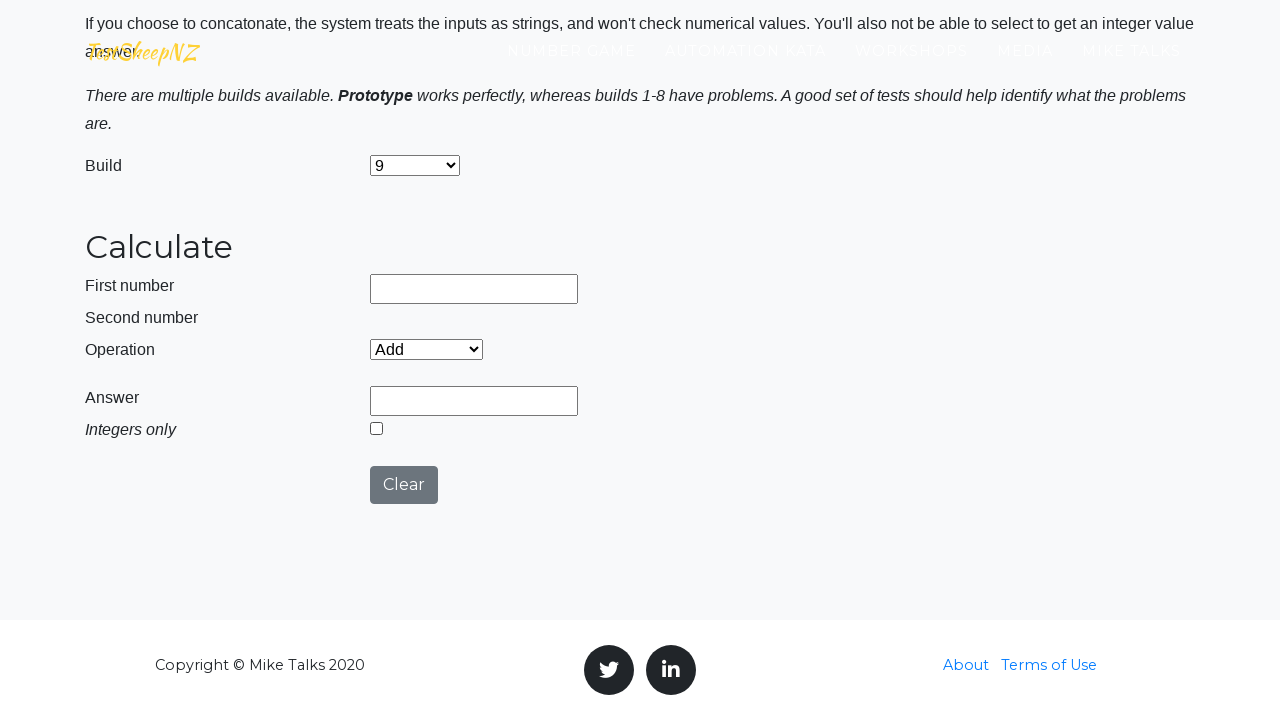

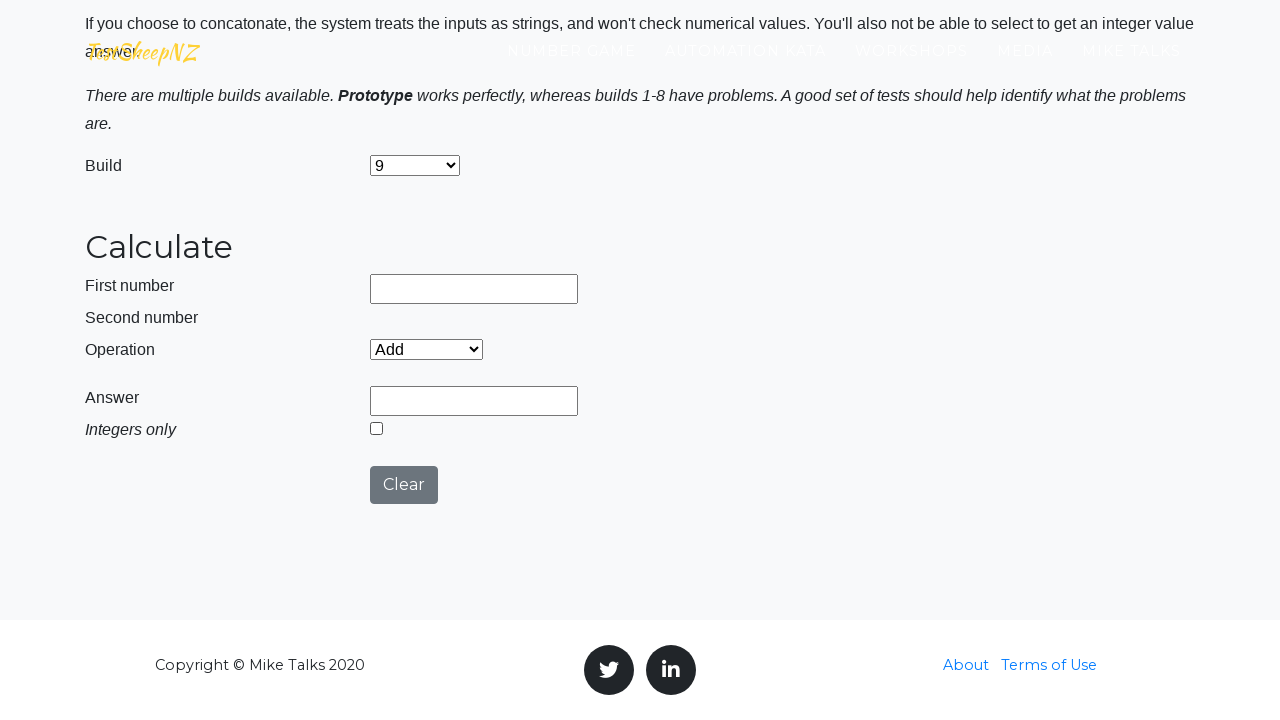